Navigates to the Roller Coaster Database website and clicks on a random roller coaster link to view its details page

Starting URL: https://rcdb.com

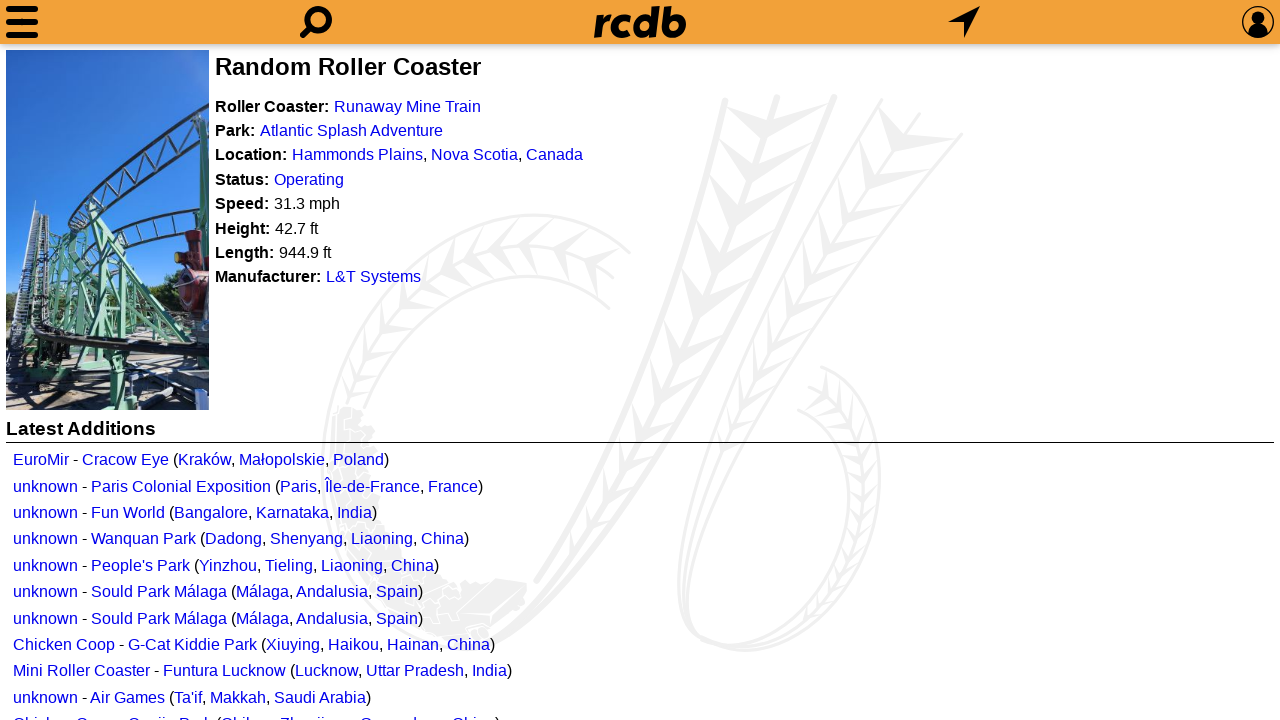

Clicked on random roller coaster link at (408, 106) on xpath=//*[@id="rrc_text"]/p[1]/a
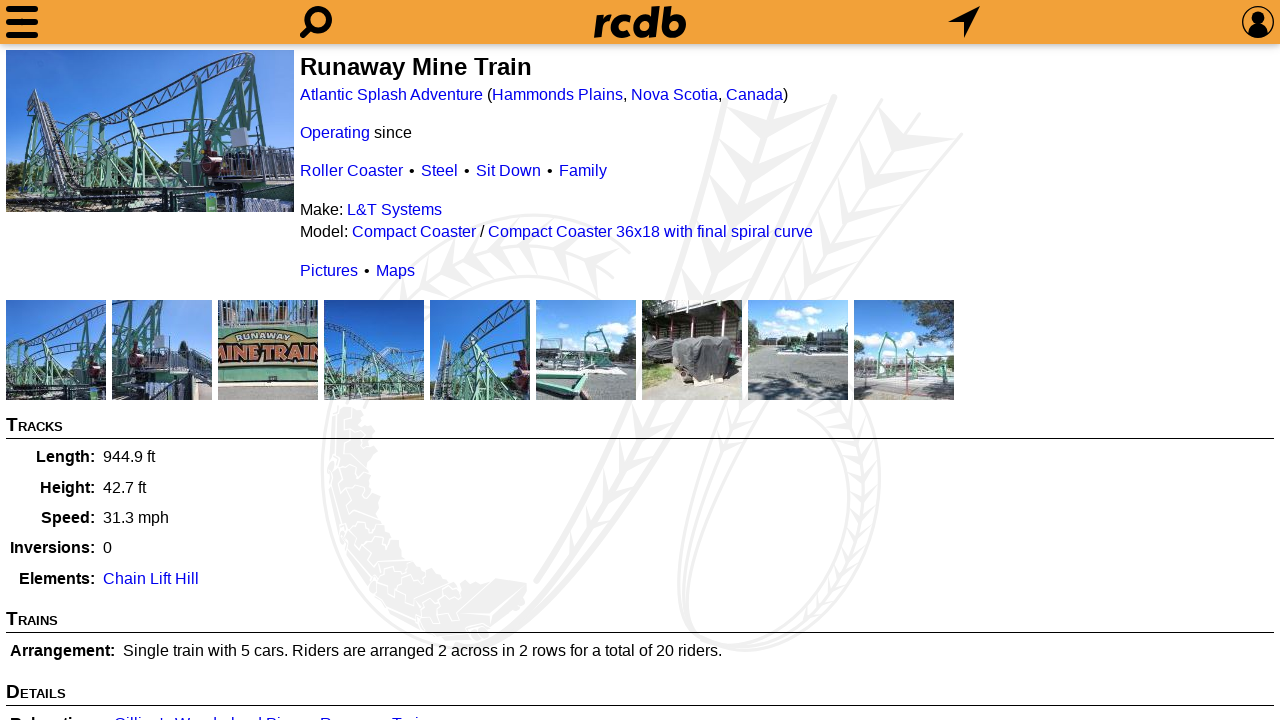

Roller coaster detail page loaded with heading visible
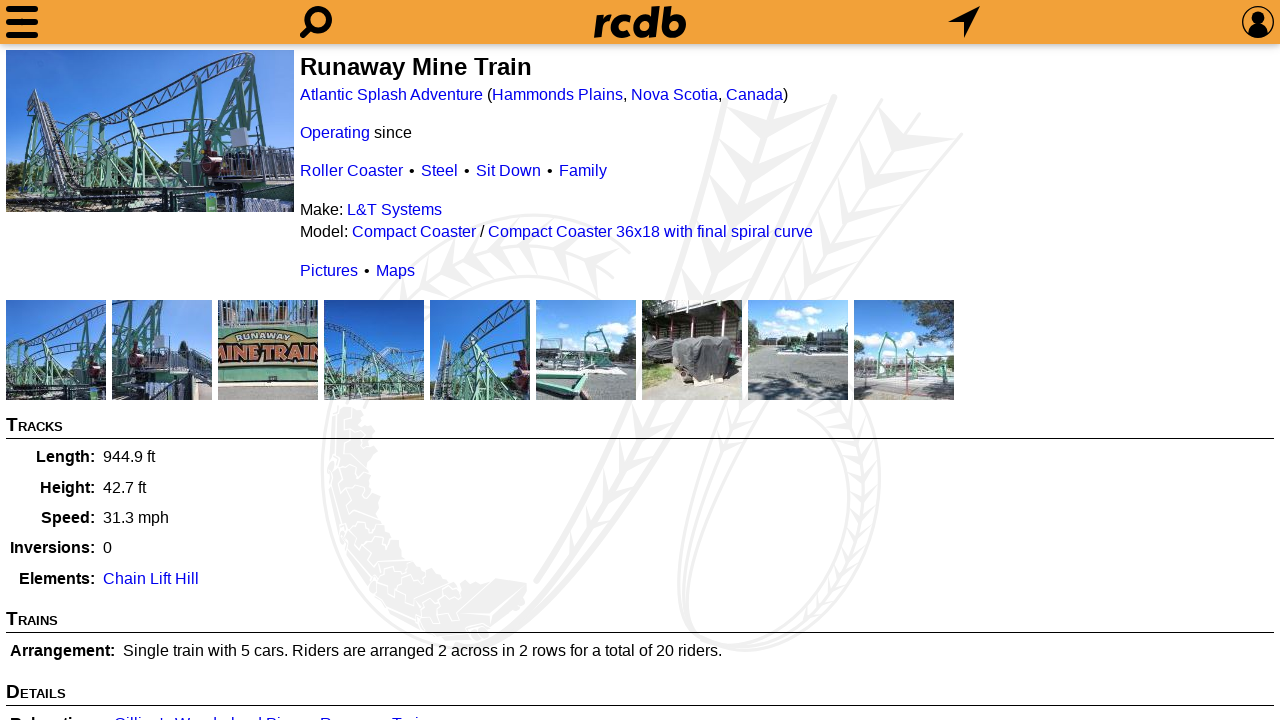

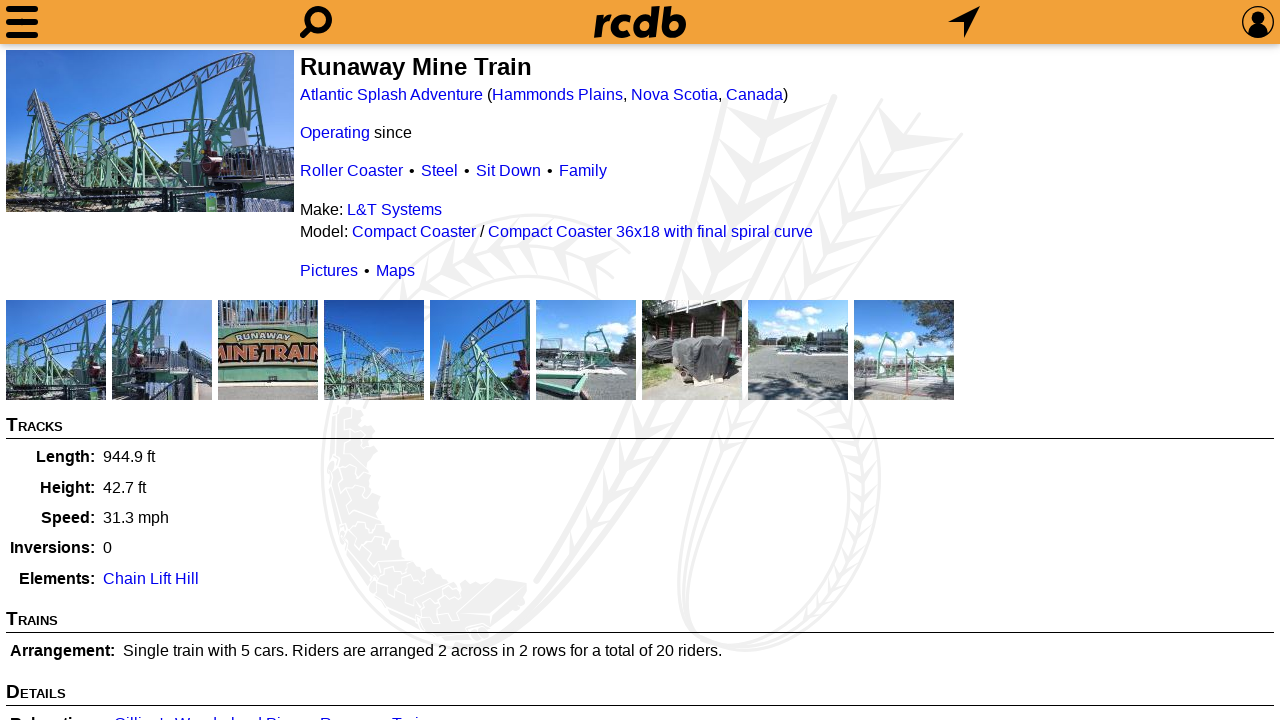